Tests user registration form by filling out all required fields, accepting terms, and attempting to complete the registration process including OTP verification

Starting URL: https://accounts.vmmaps.com/

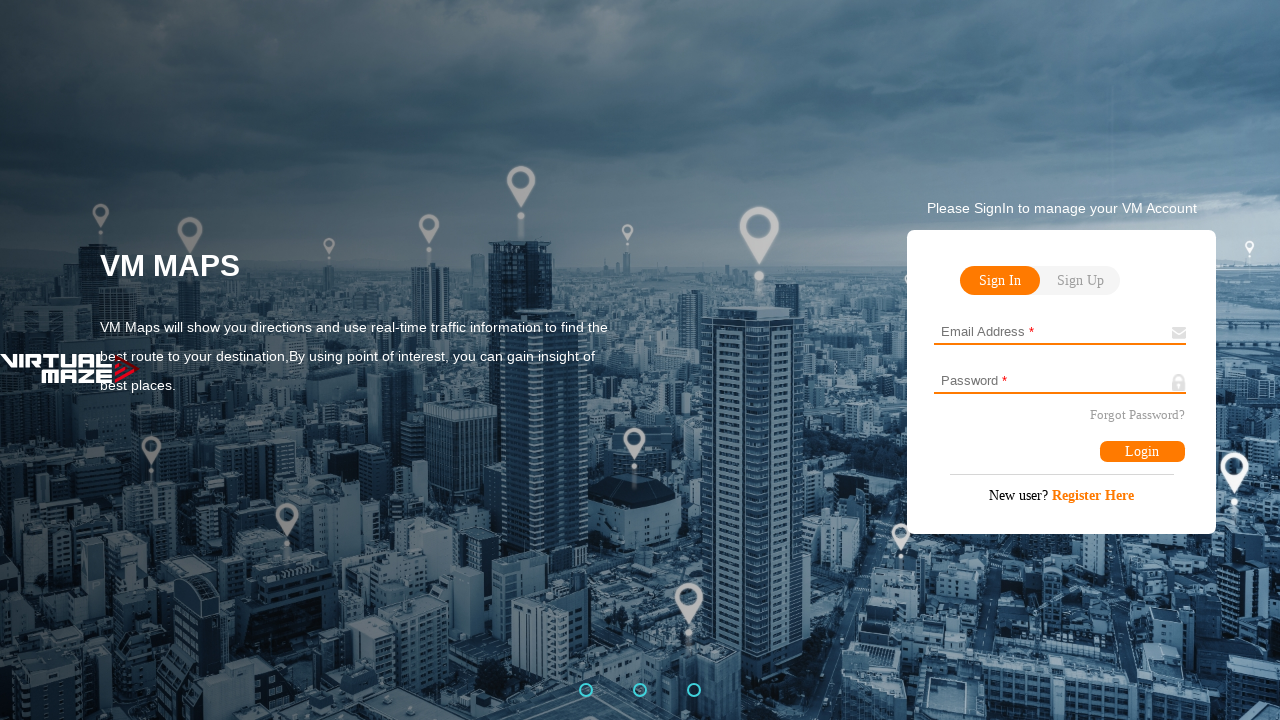

Clicked signup toggle to show registration form at (1080, 281) on #signupToggle
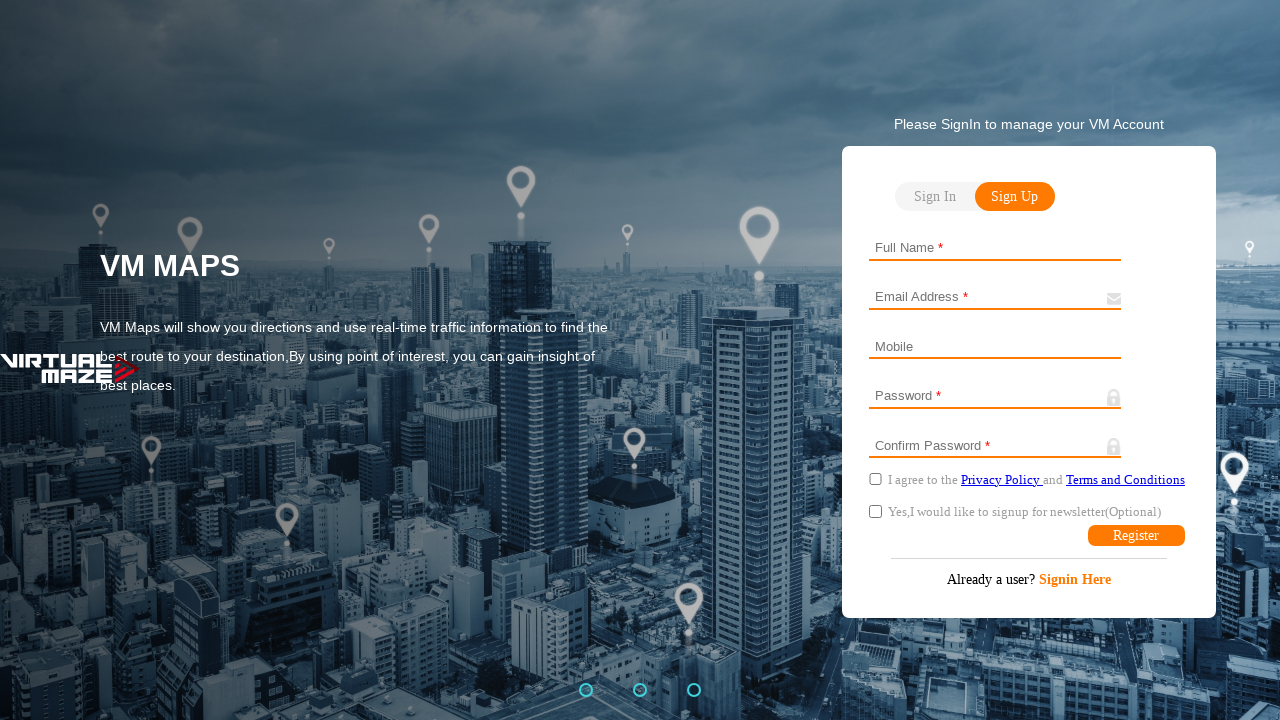

Filled username field with 'John Smith' on #signup-username
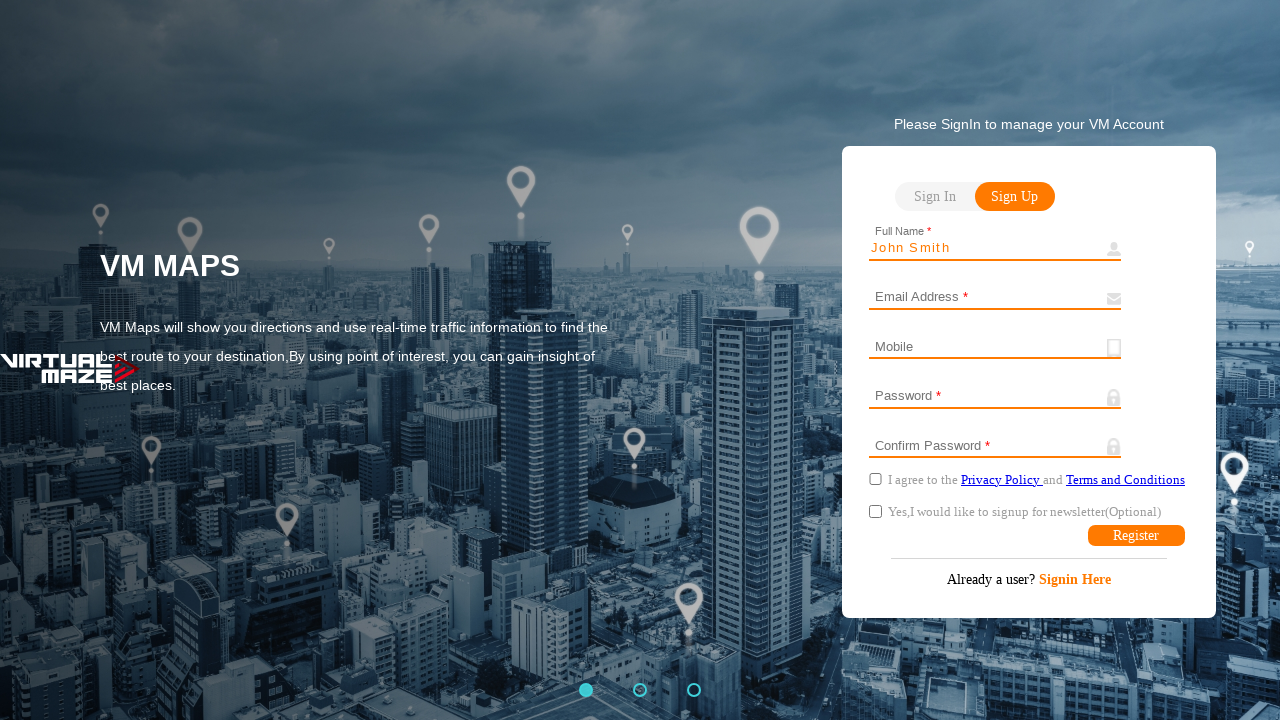

Filled mobile field with '9876543210' on #signup-mobile
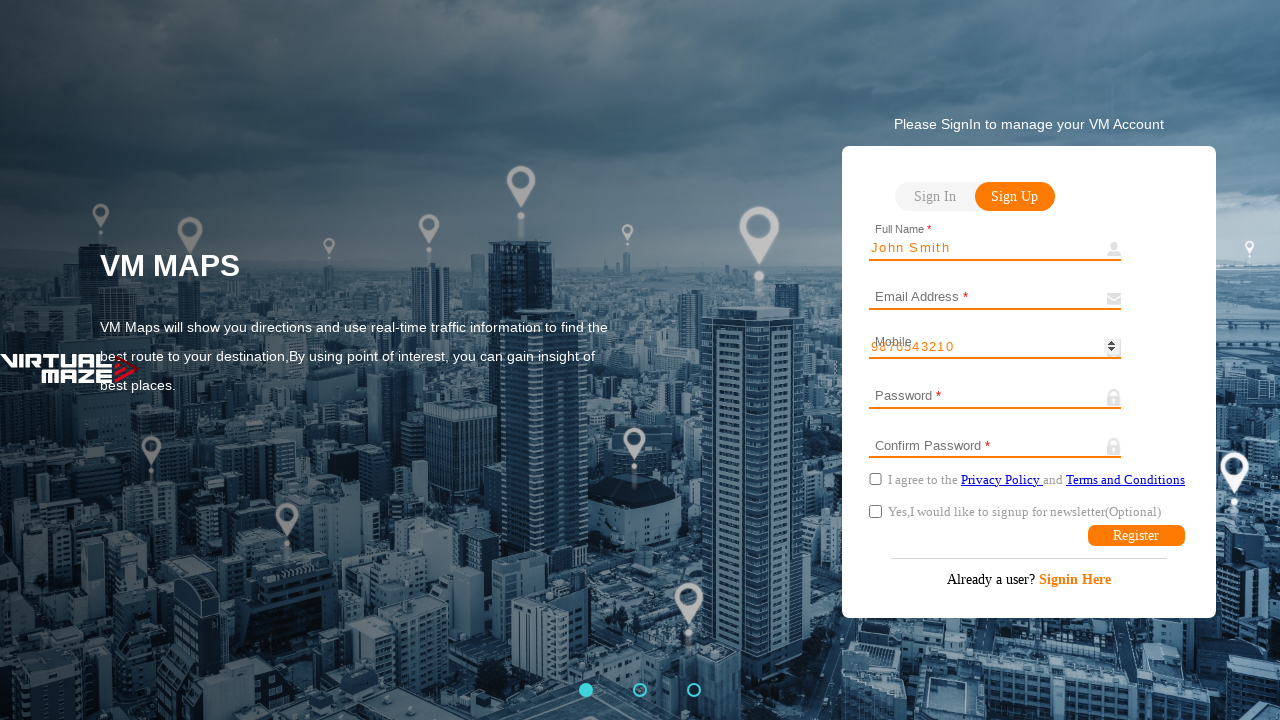

Filled email field with 'john.smith.test@example.com' on #signup-email
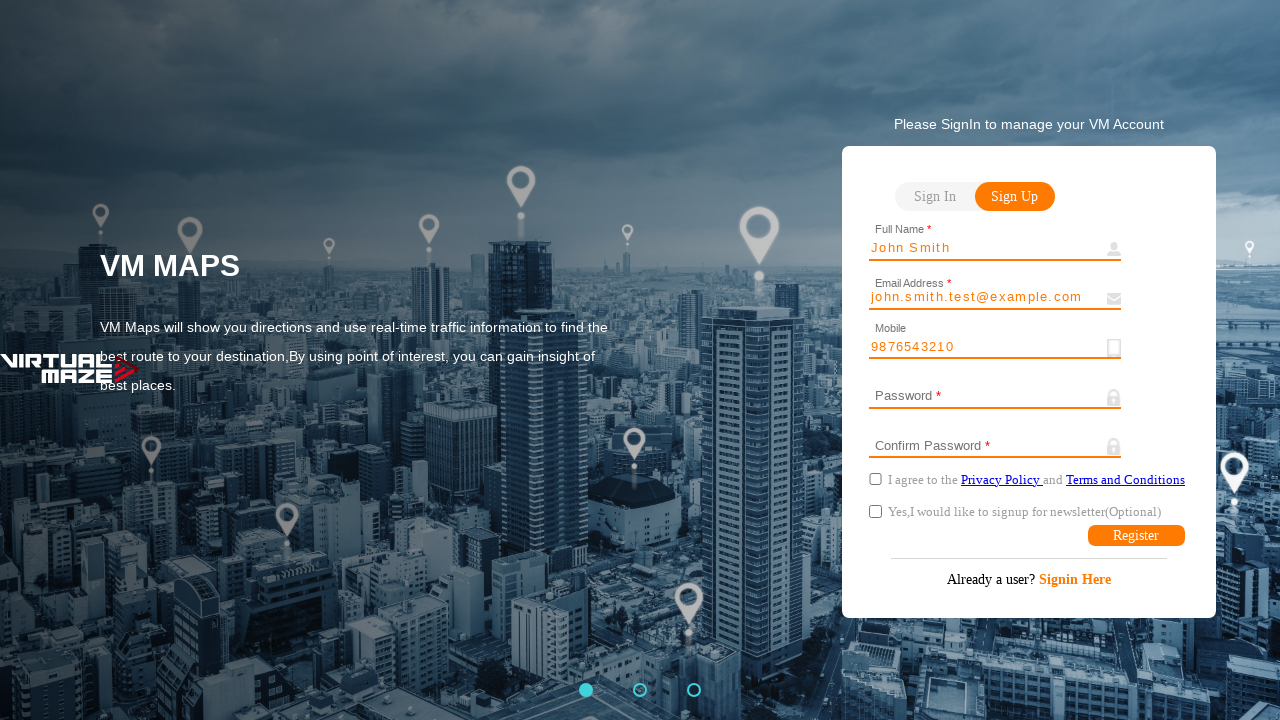

Filled password field with 'SecurePass123!' on #signup-password
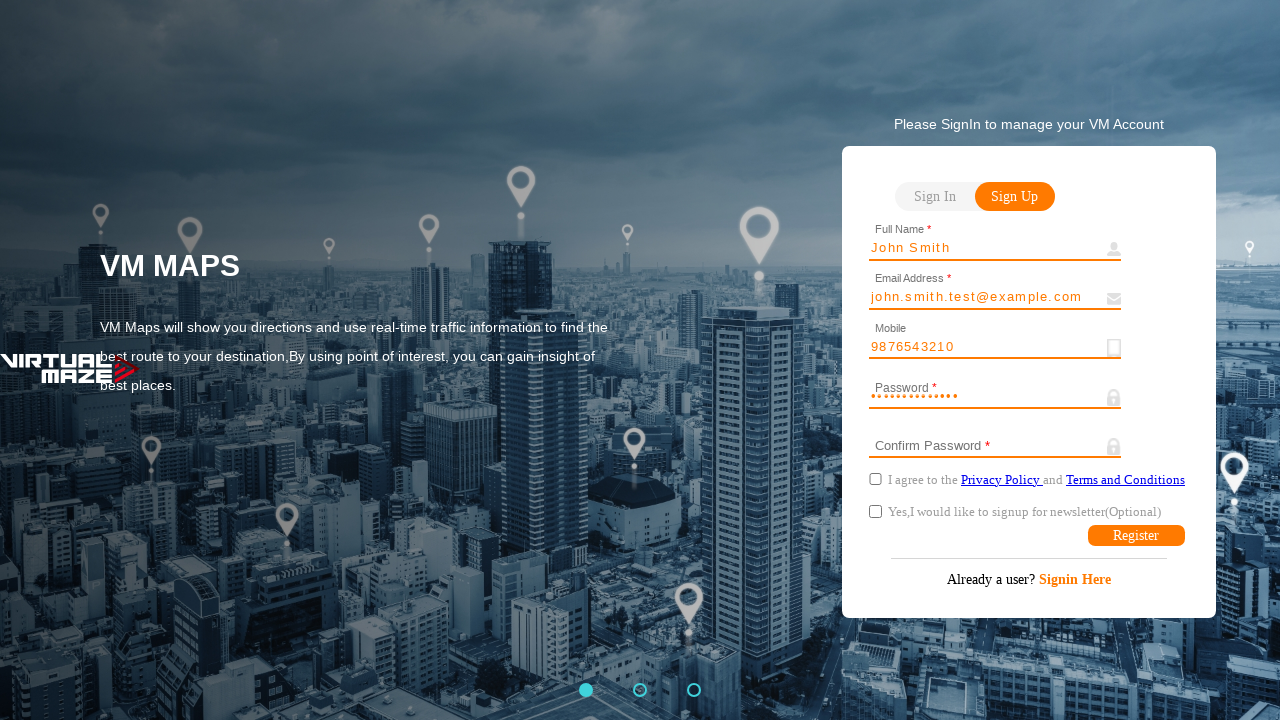

Filled confirm password field with 'SecurePass123!' on #signup-confirmPassword
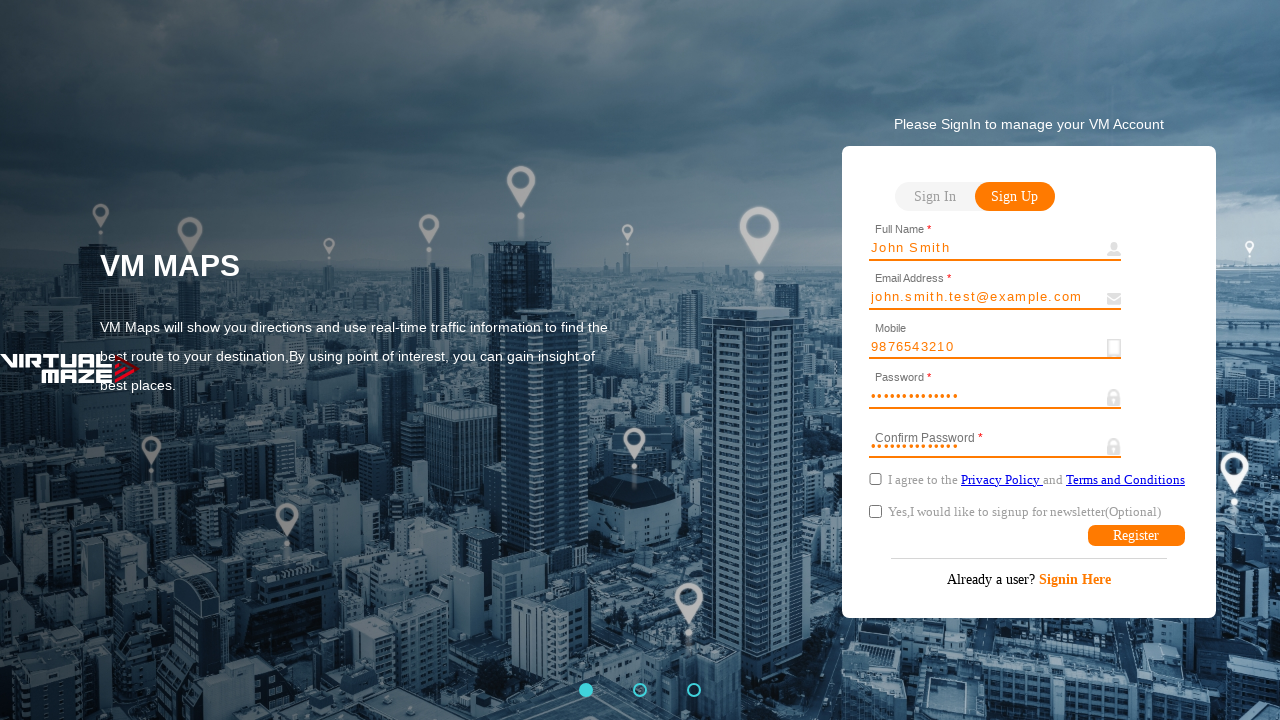

Checked terms and conditions checkbox at (875, 479) on #terms-vms-policy
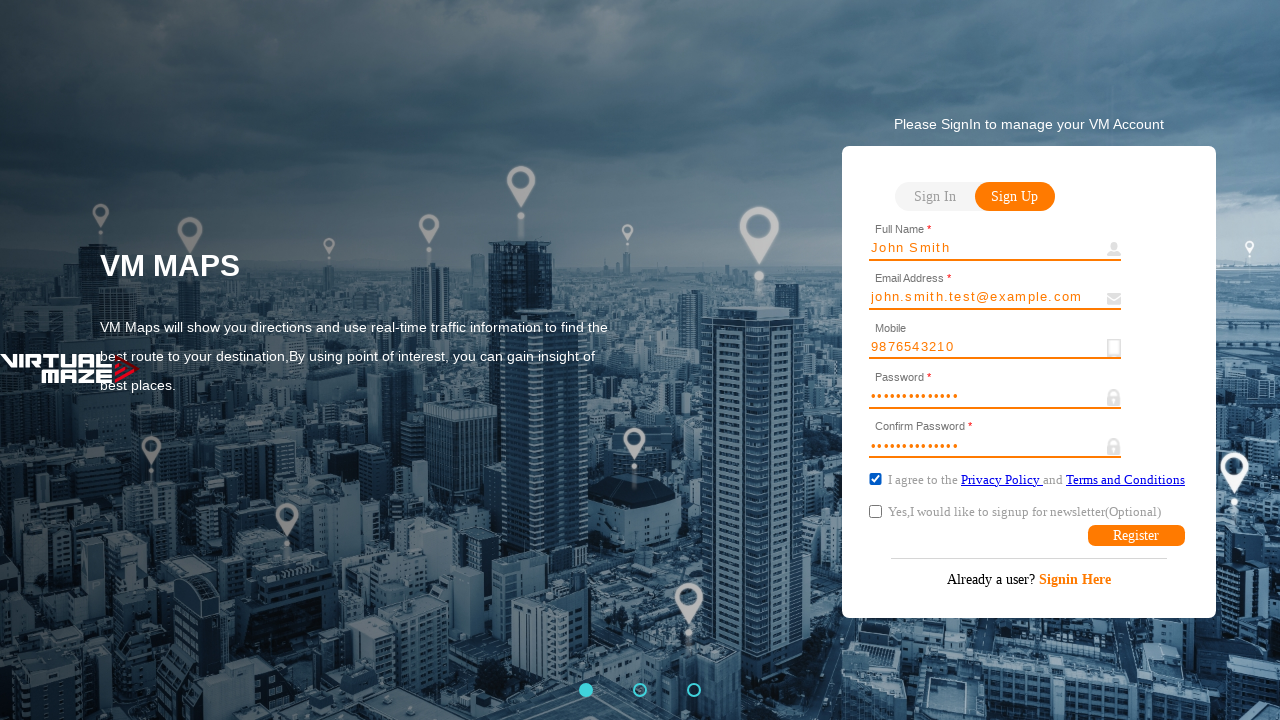

Checked newsletter subscription checkbox at (875, 512) on #newsLetter
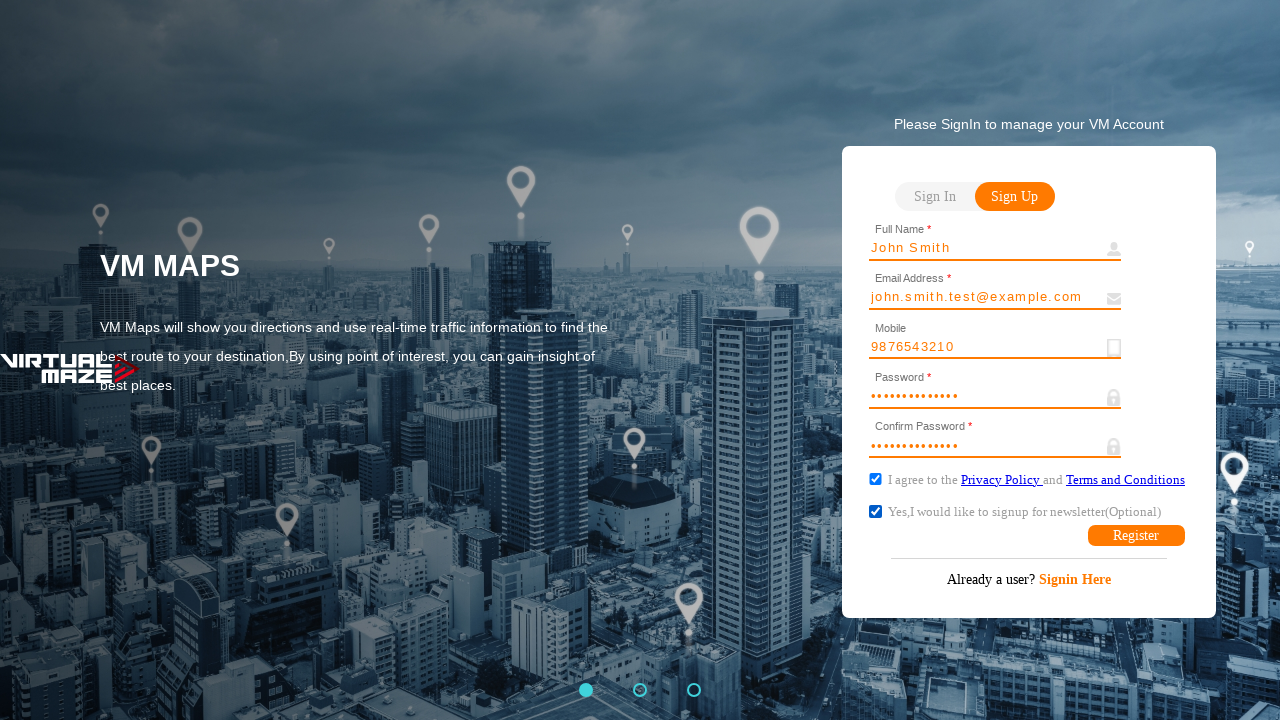

Clicked signup submit button at (1136, 536) on #signup-submit-text
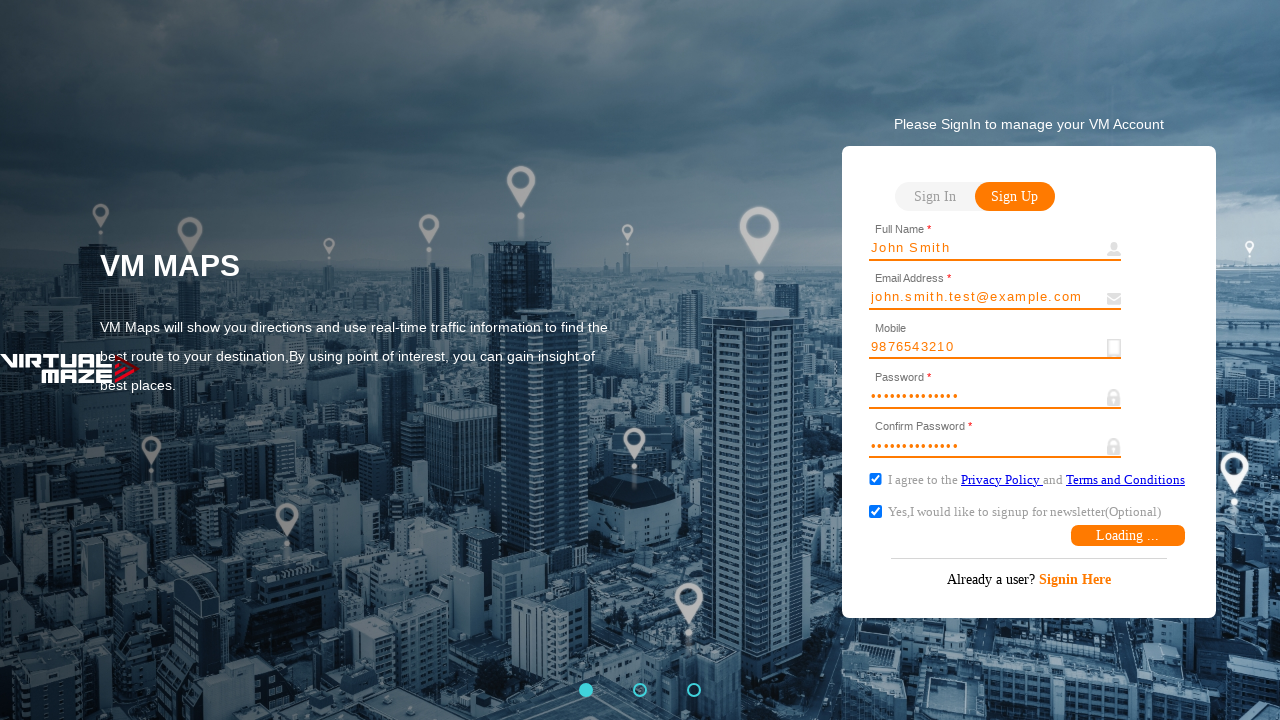

Registration failed - error message displayed
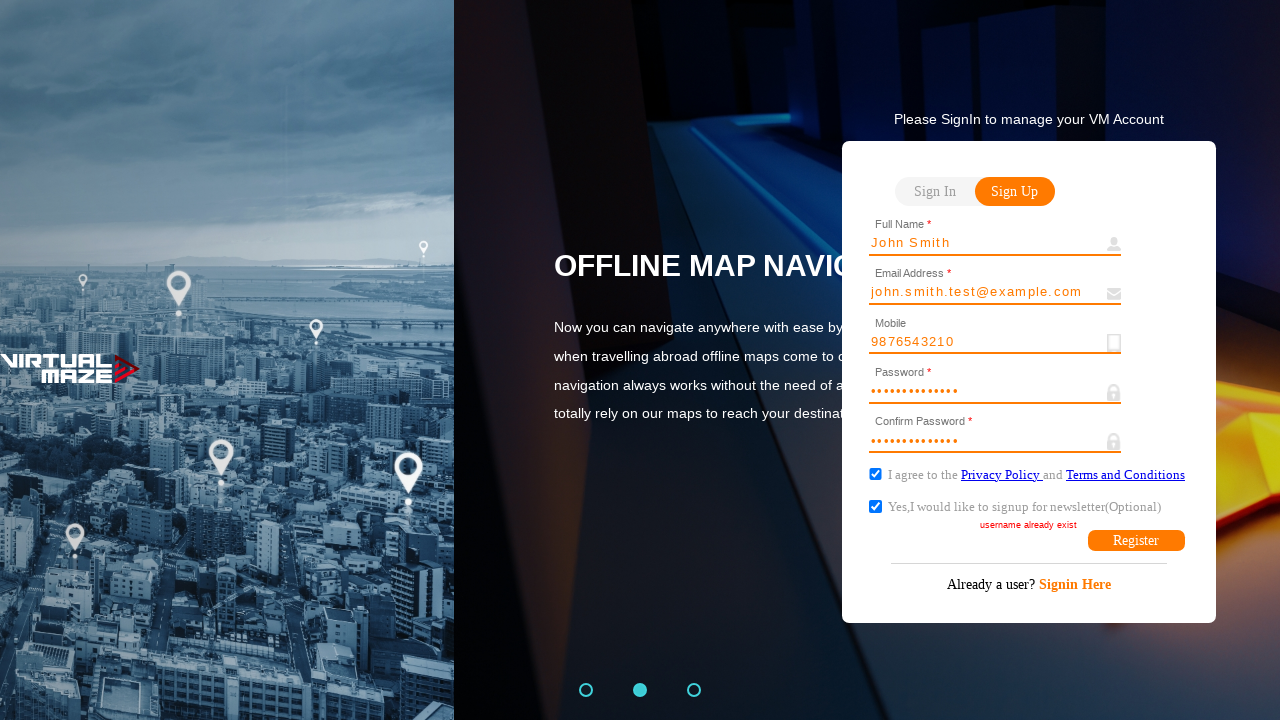

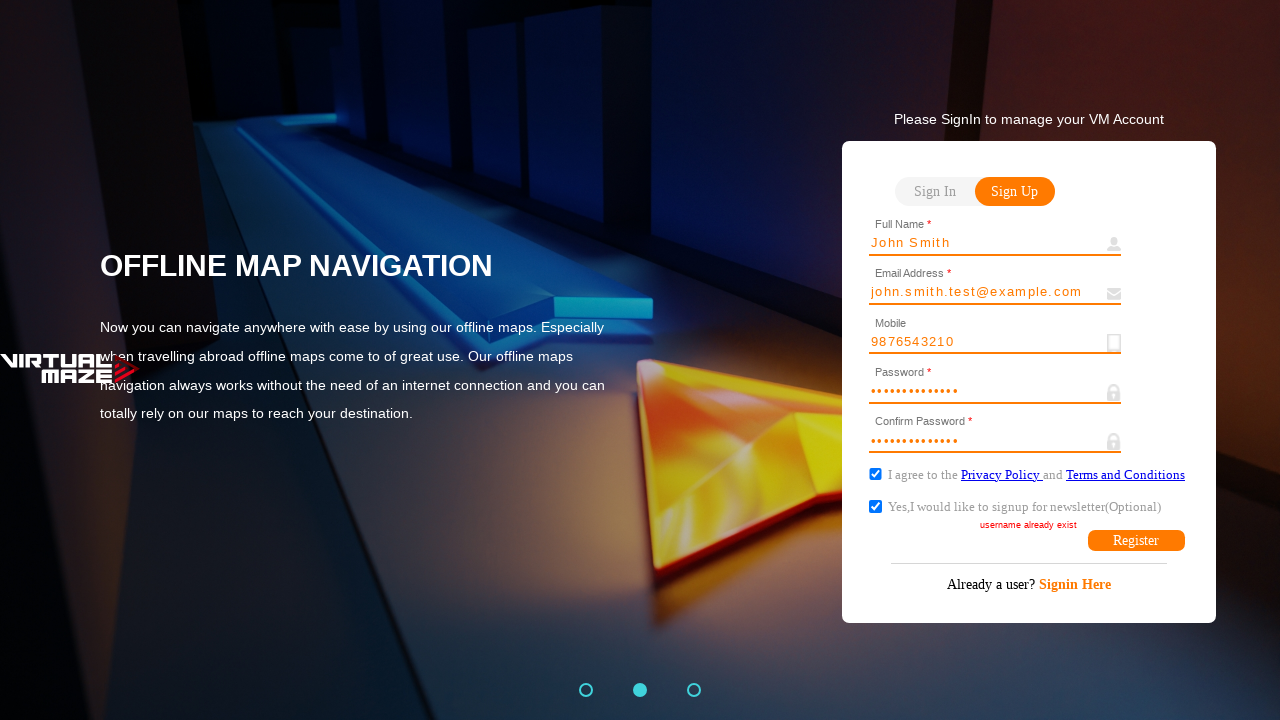